Tests browser navigation commands by navigating between Myntra and Ajio websites, testing back, forward, and refresh functionality

Starting URL: https://www.myntra.com/

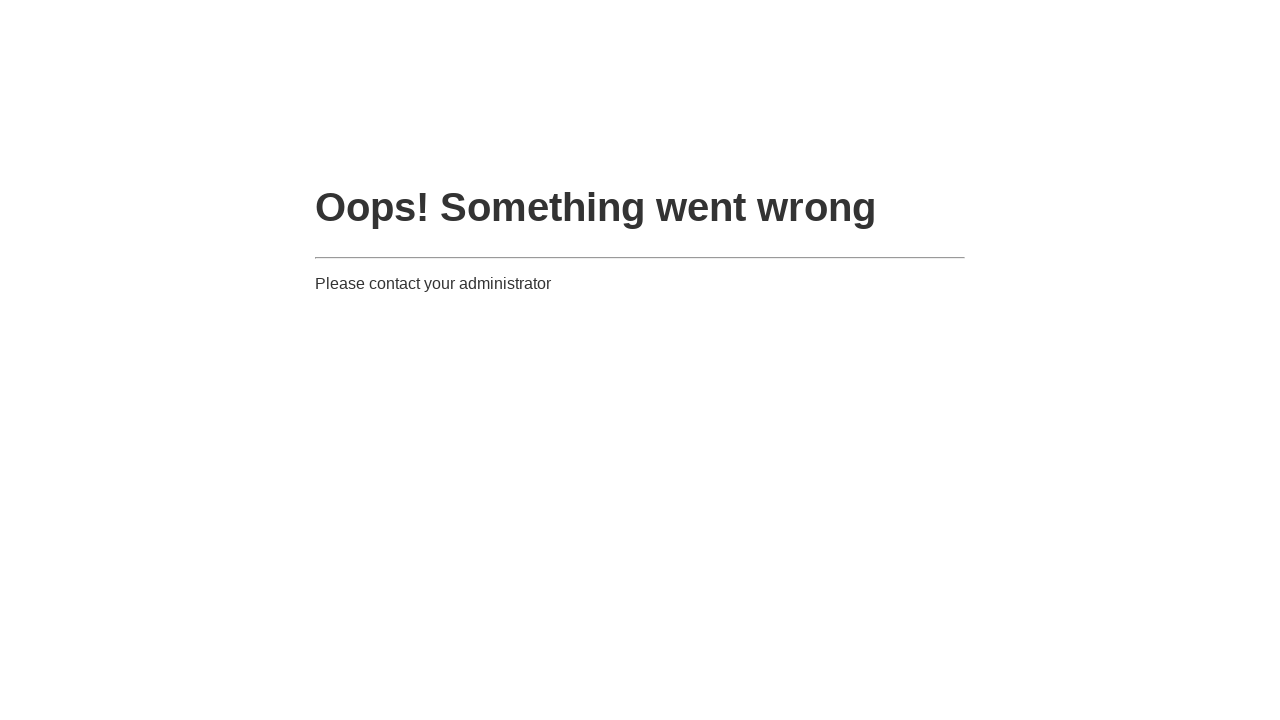

Navigated to Ajio website
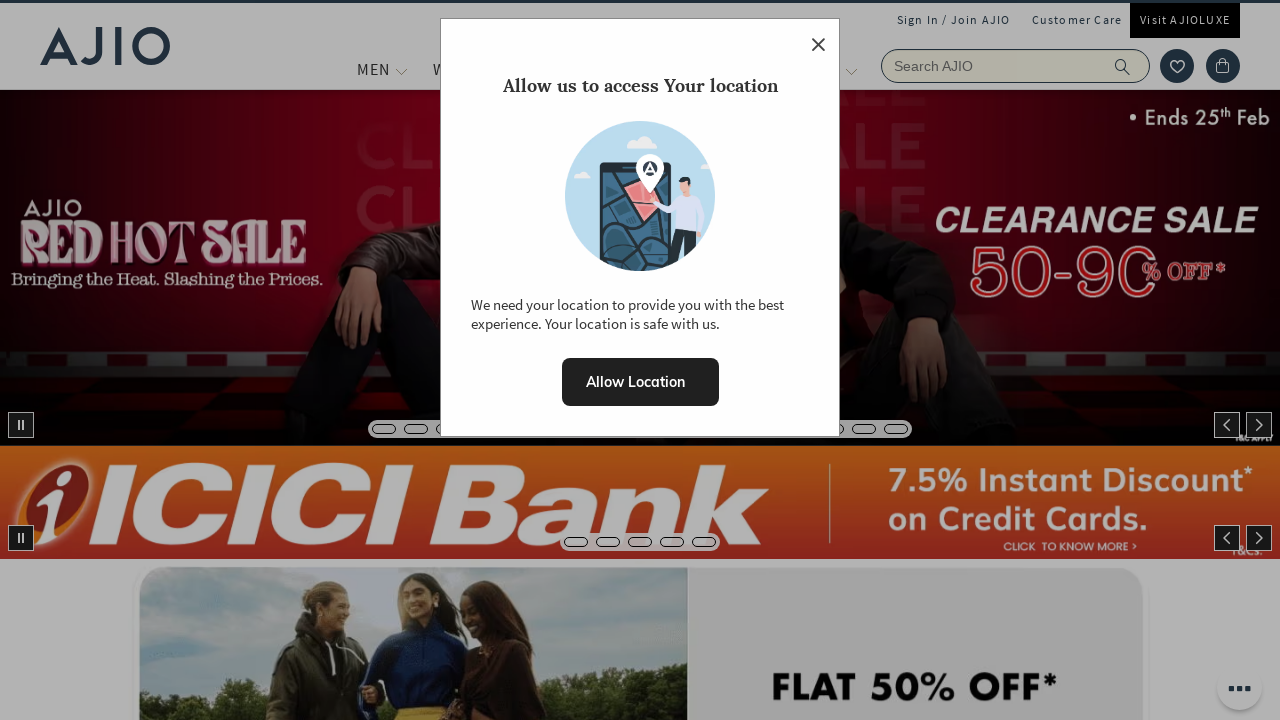

Navigated back to Myntra website
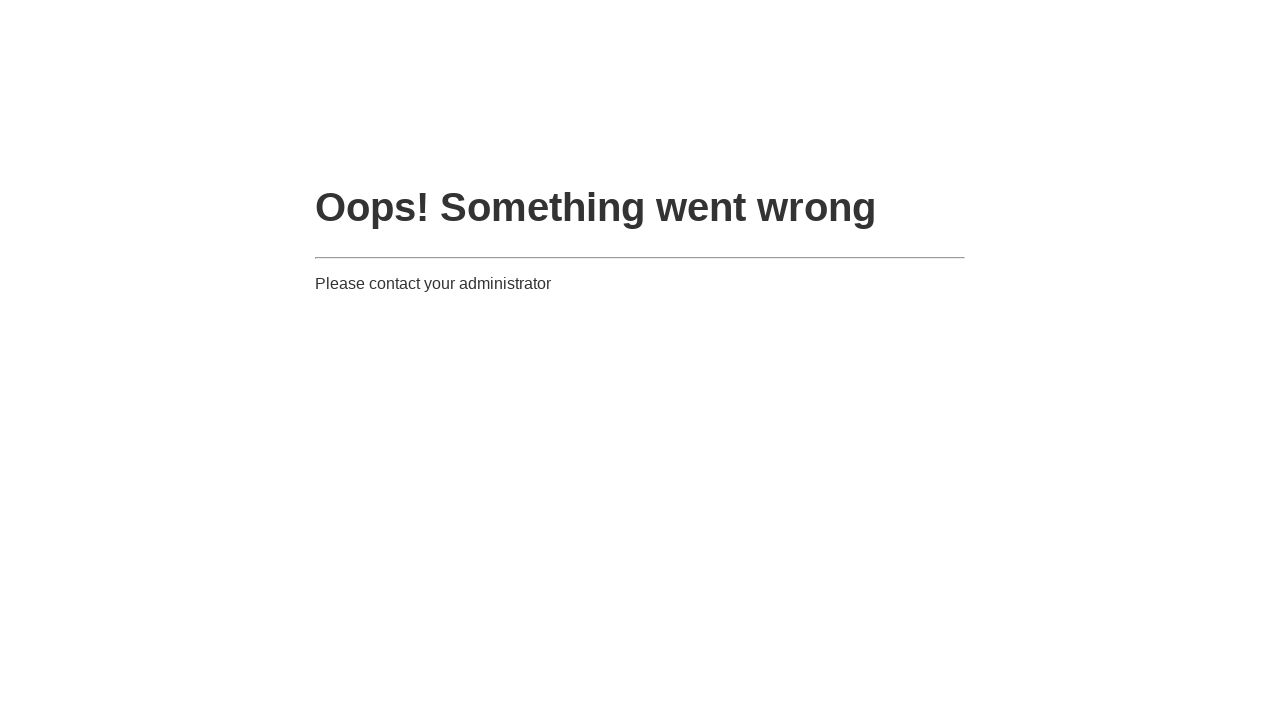

Navigated forward to Ajio website
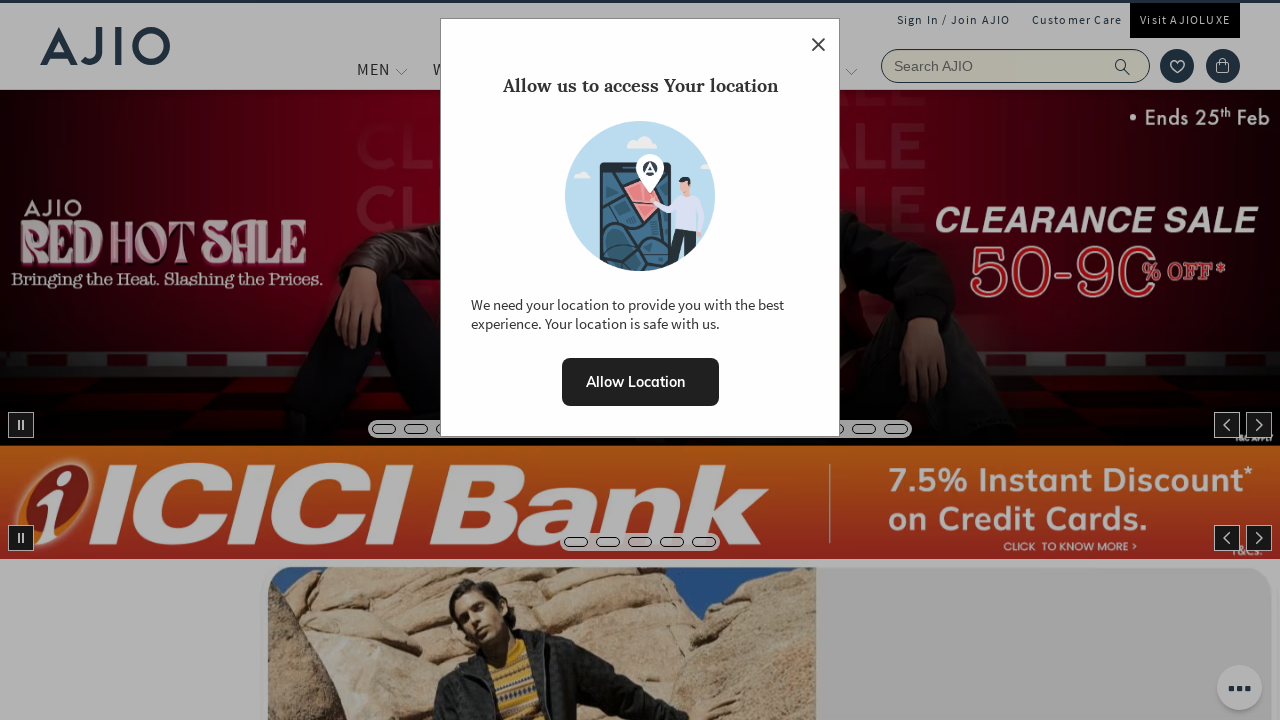

Refreshed the current Ajio page
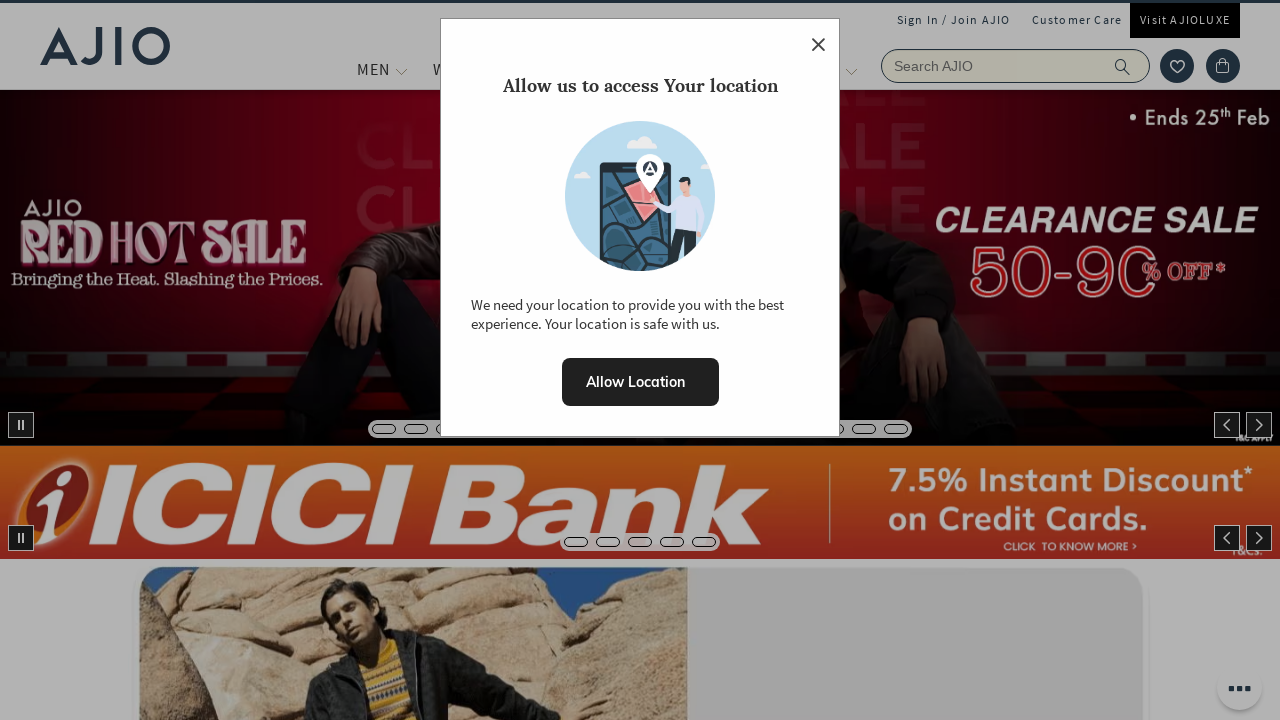

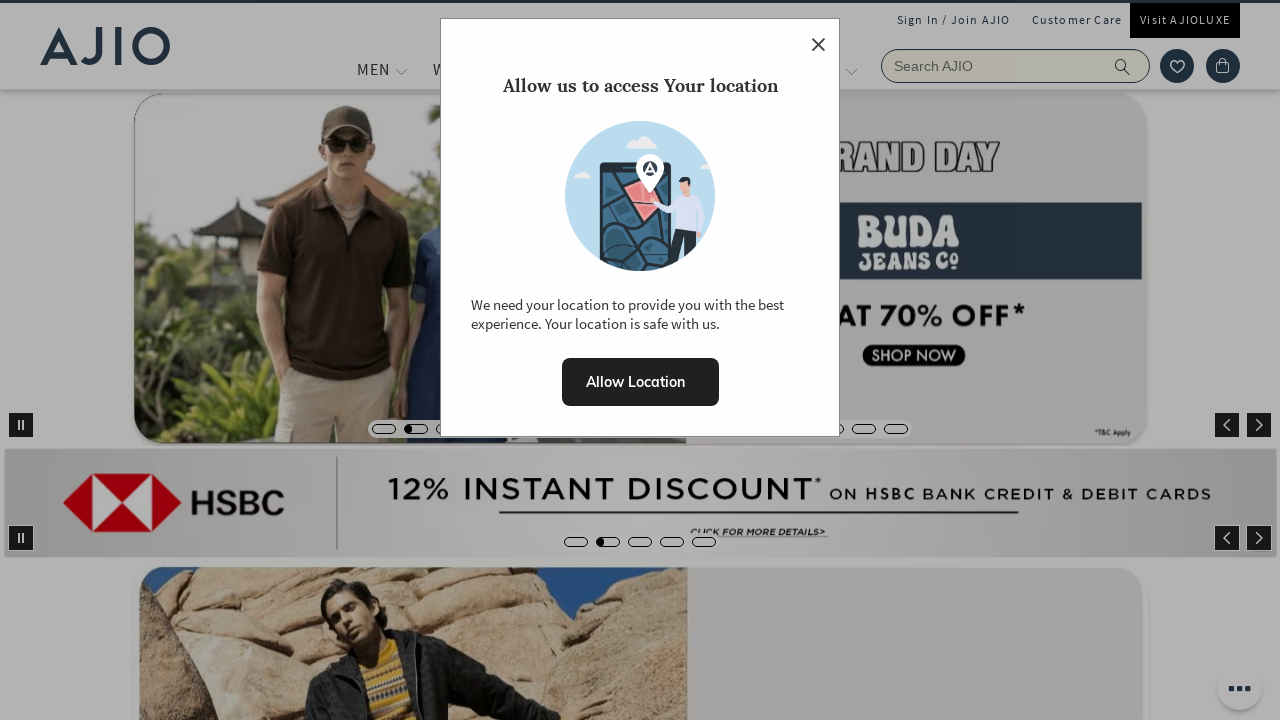